Tests browser window manipulation by maximizing the window and then repositioning it to a specific screen coordinate

Starting URL: https://tackletips.in/

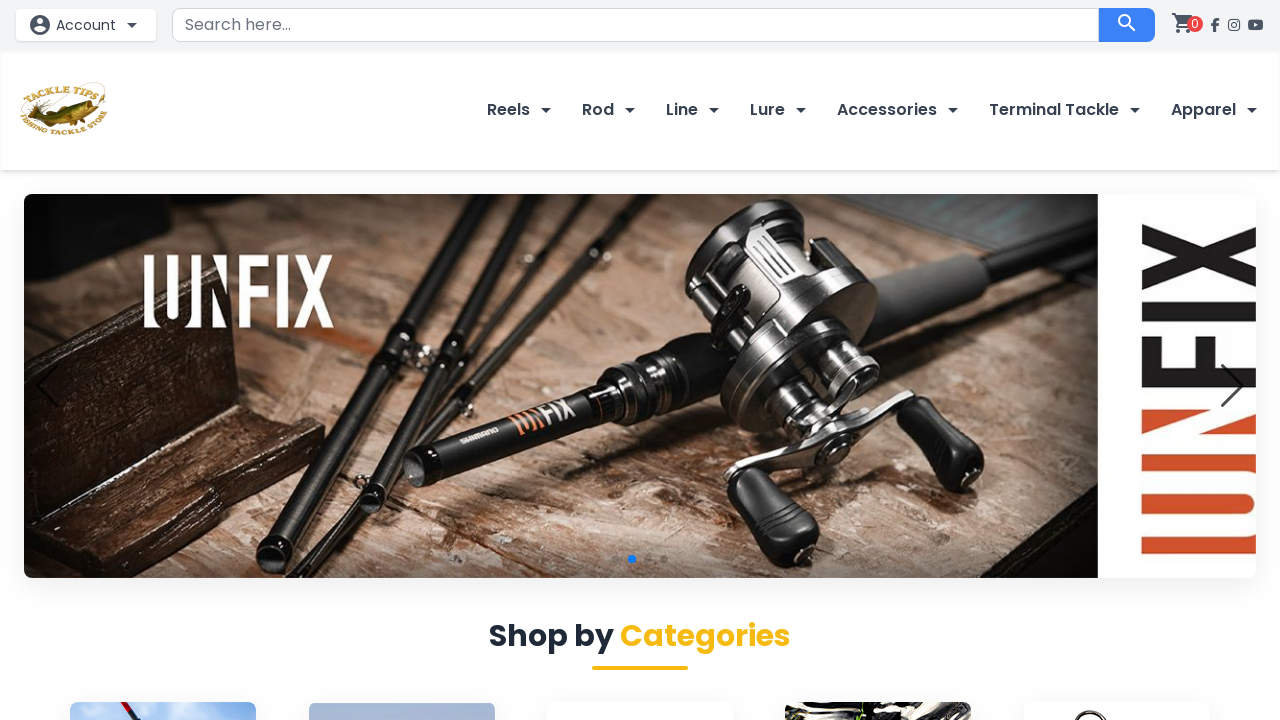

Set viewport size to 1920x1080 to maximize browser window
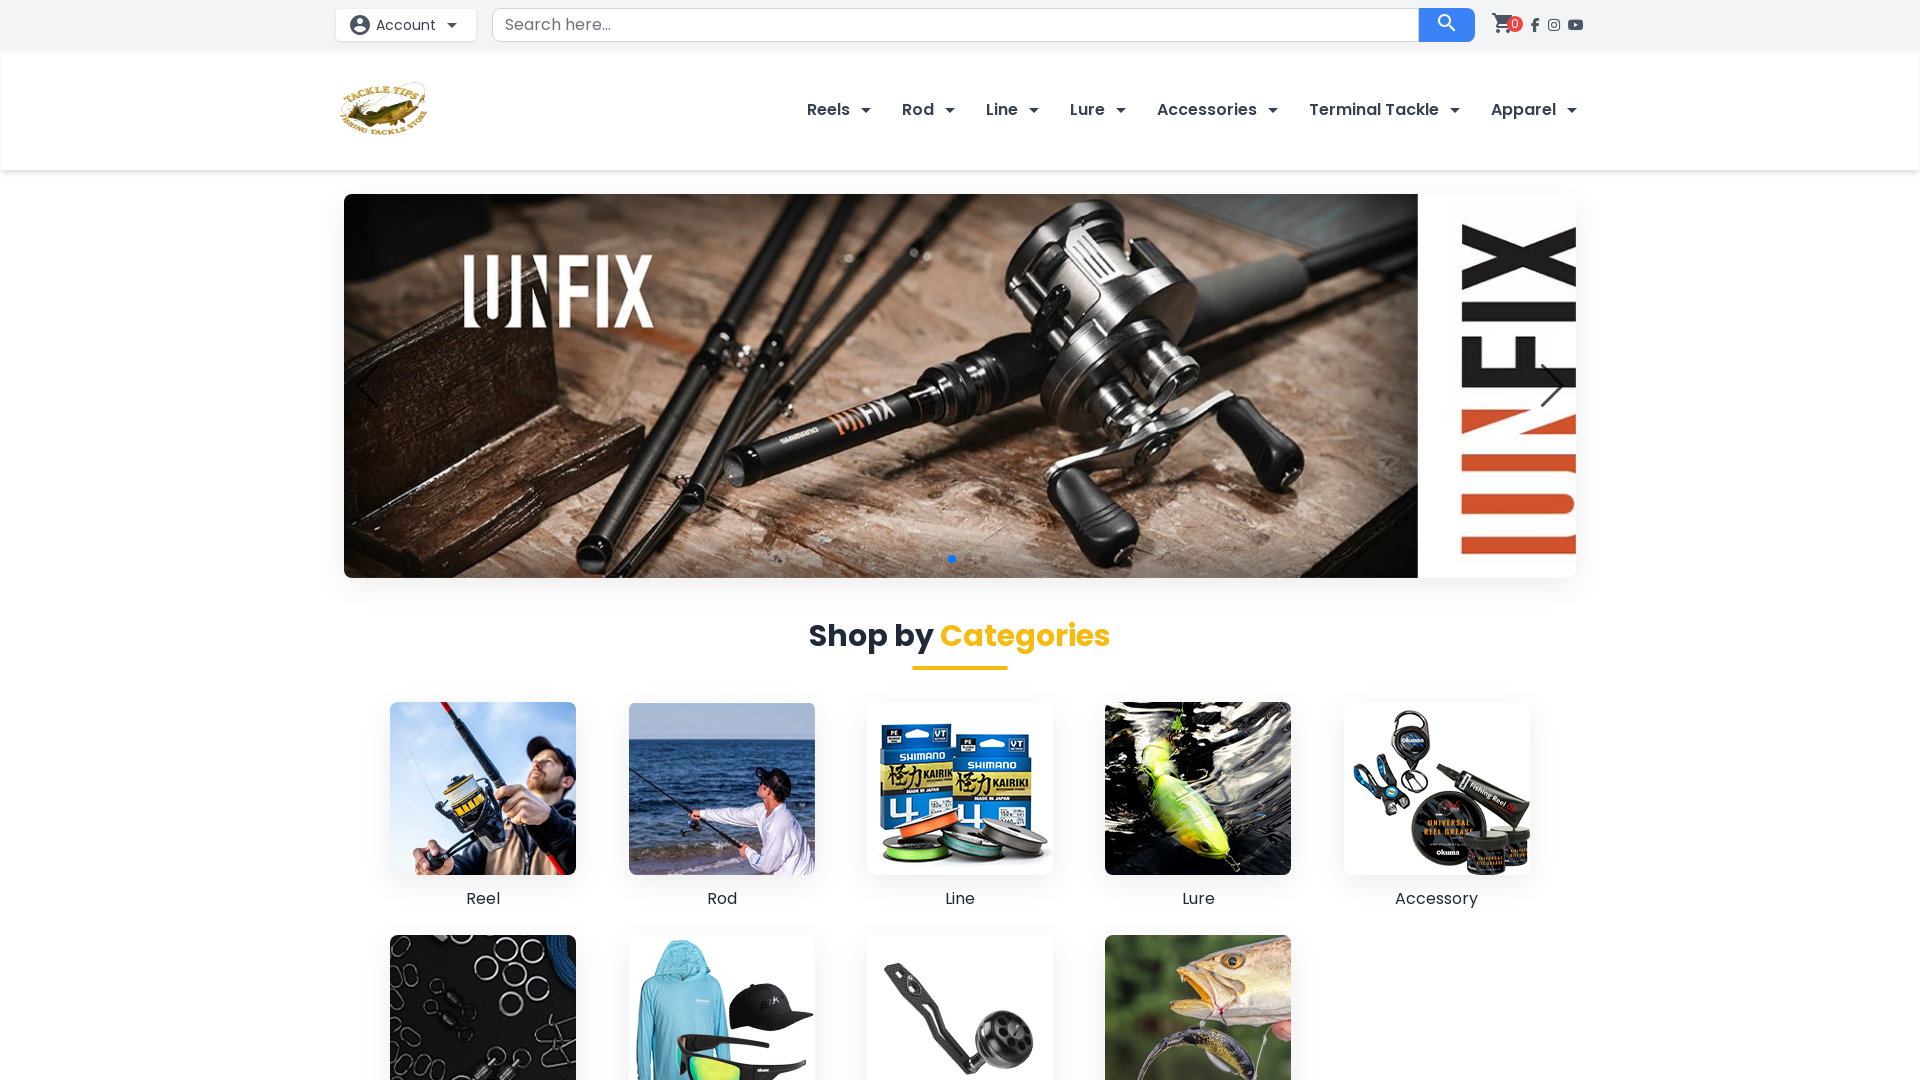

Waited 1000ms for page to stabilize
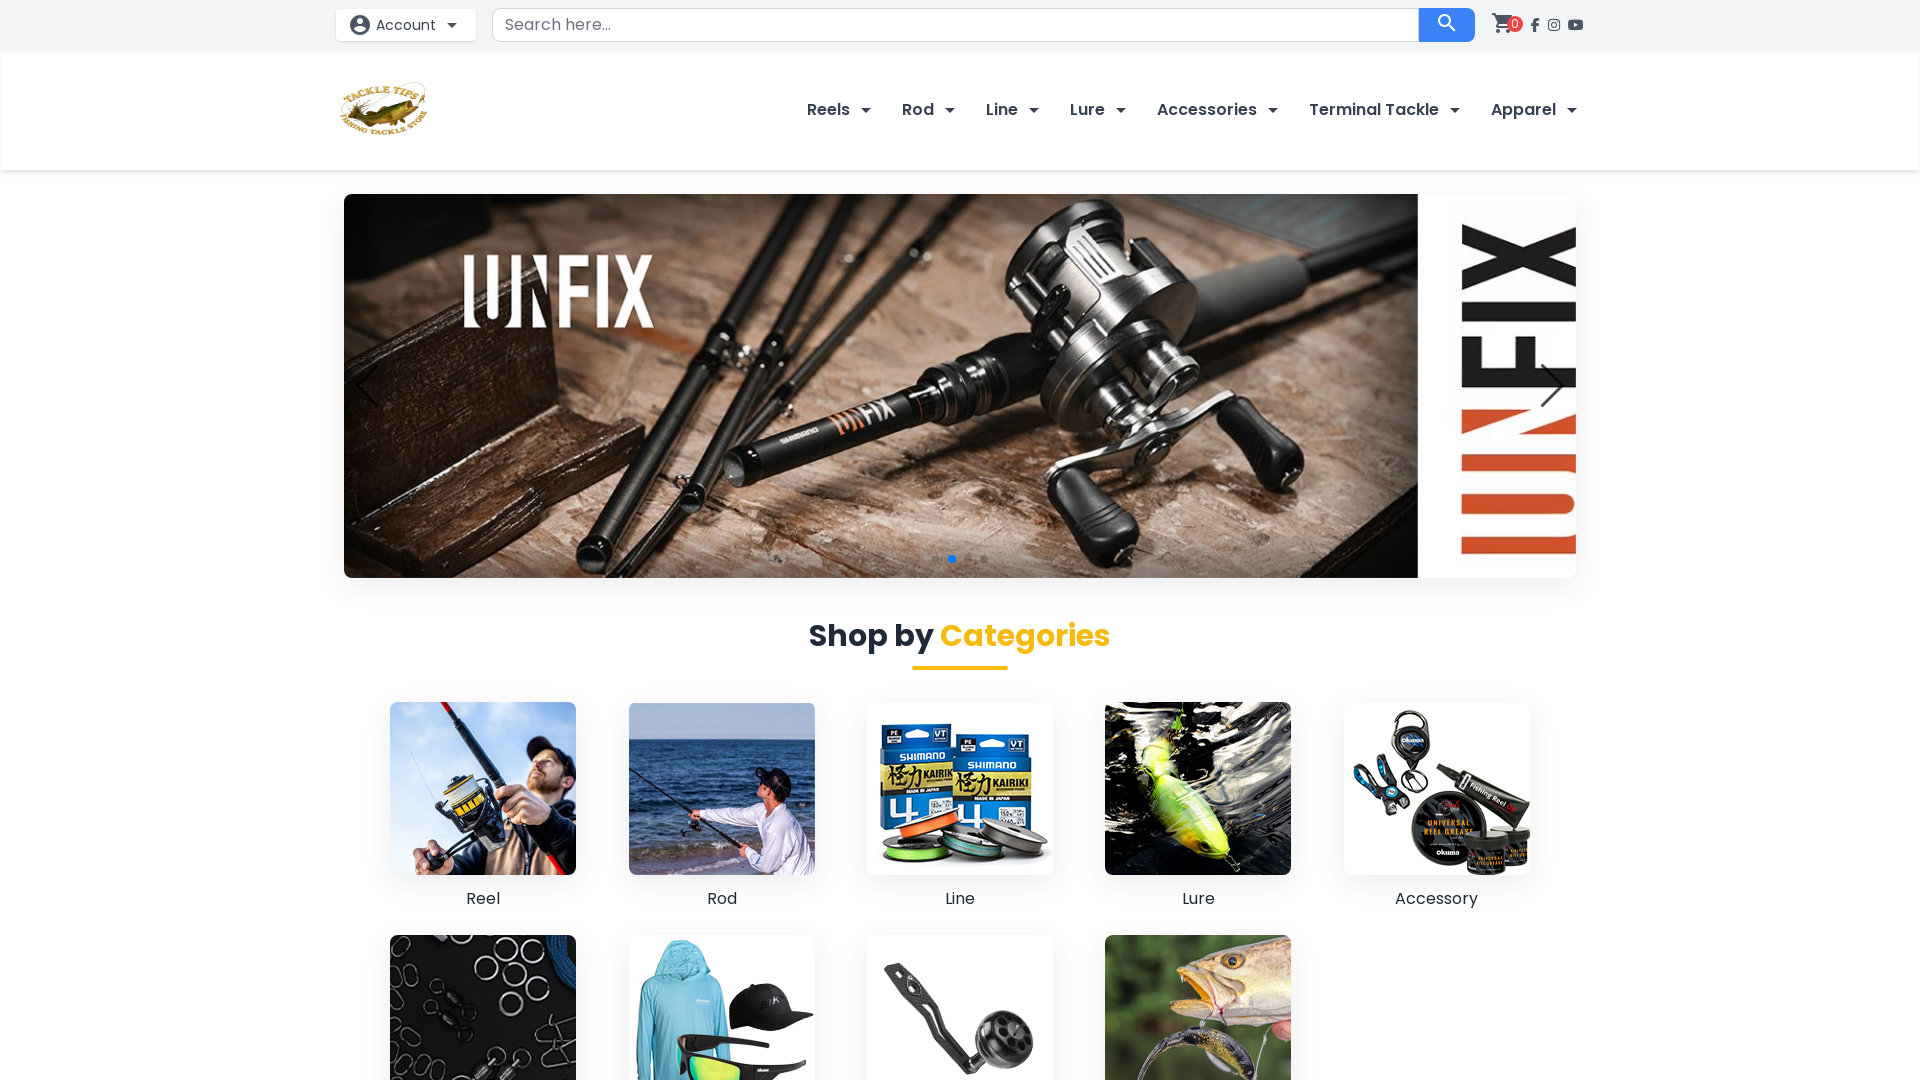

Repositioned page by scrolling to coordinate (0, 3000)
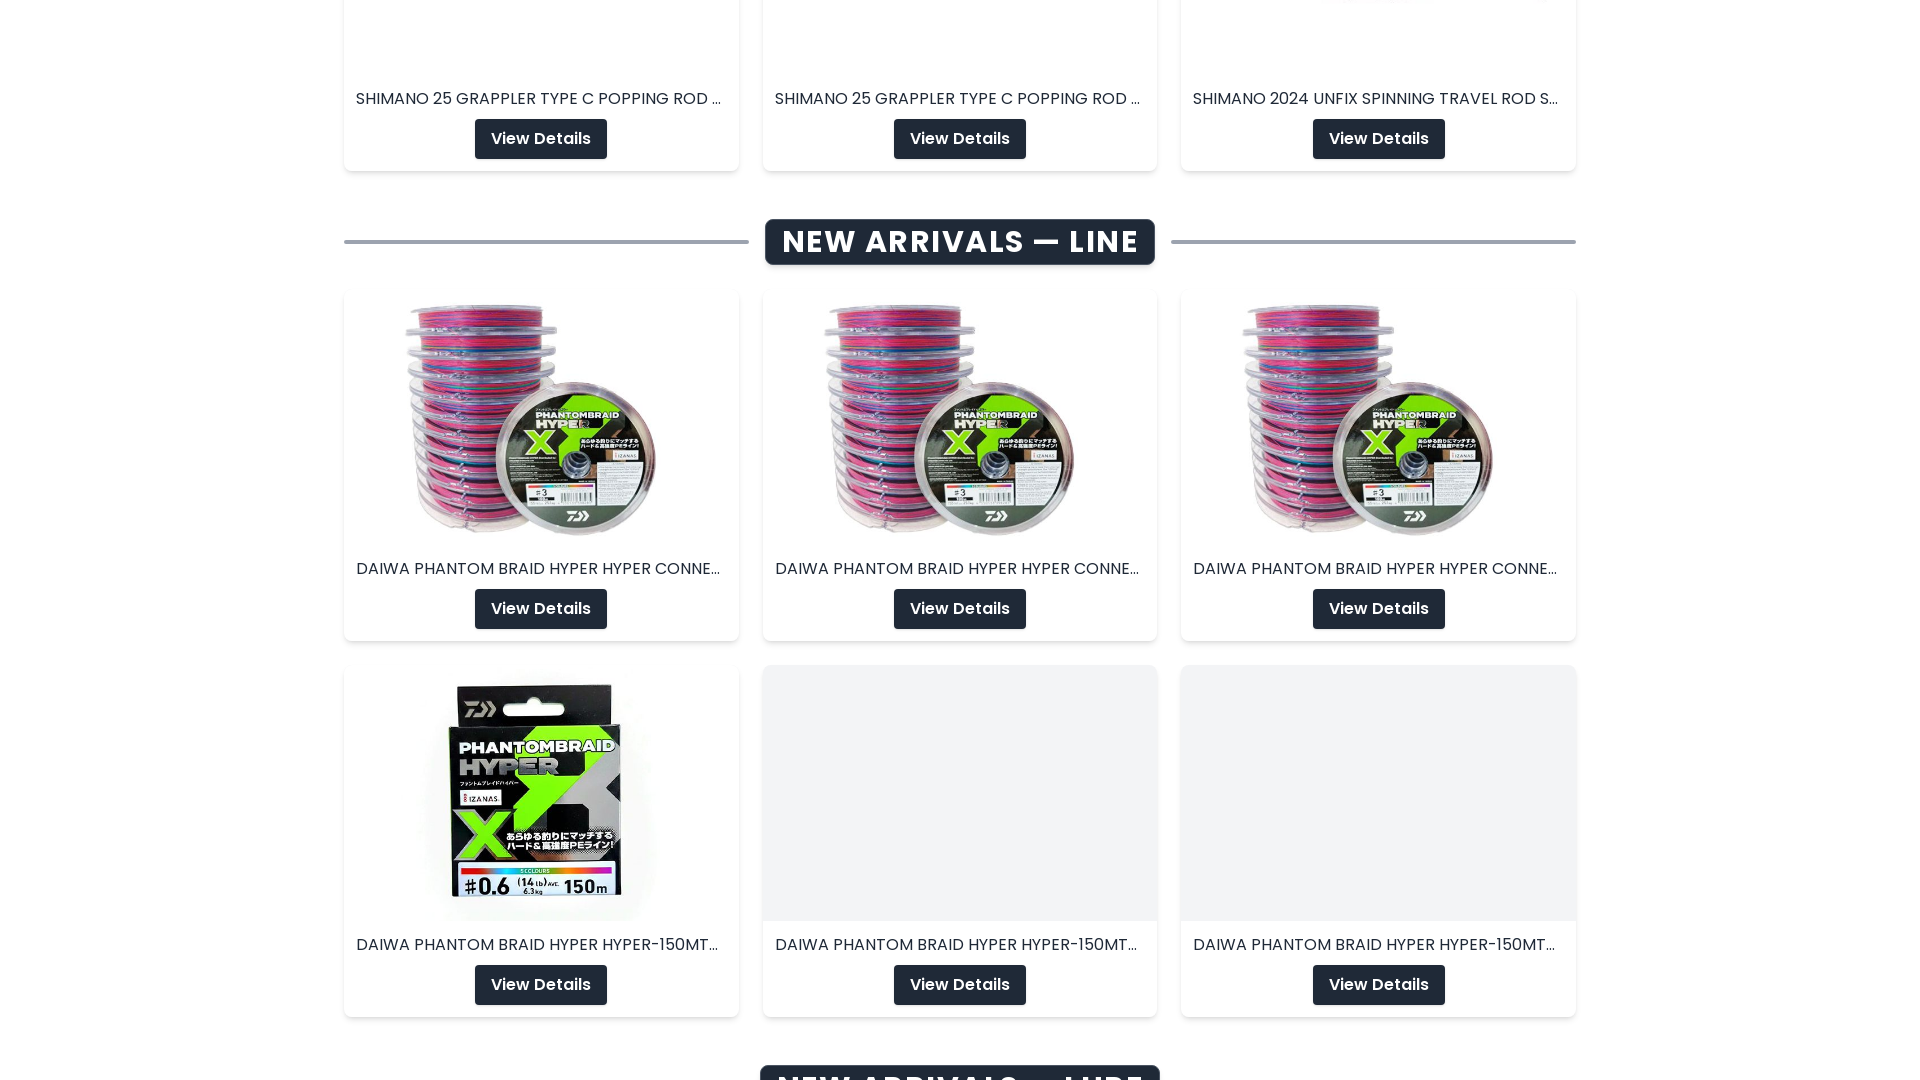

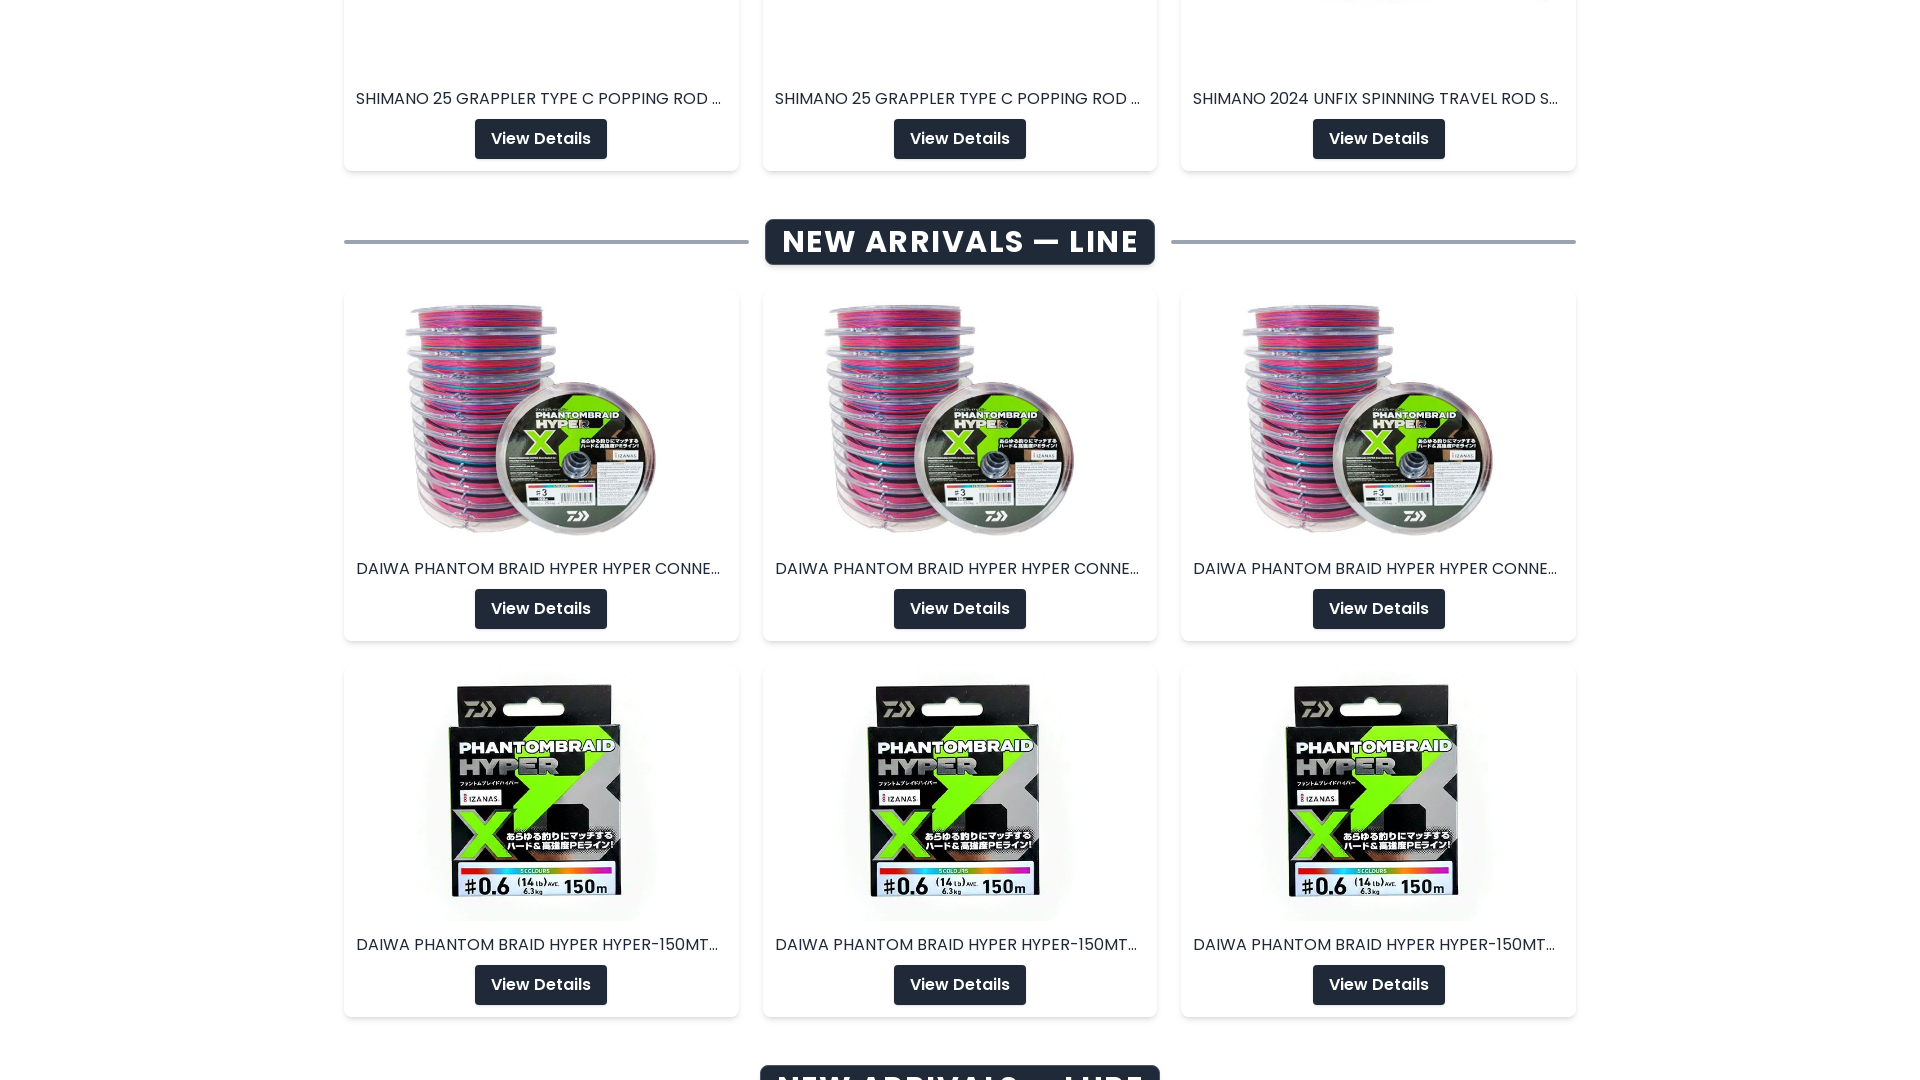